Tests the locked user login scenario by attempting to login with a locked account and verifying the error message

Starting URL: https://www.saucedemo.com/

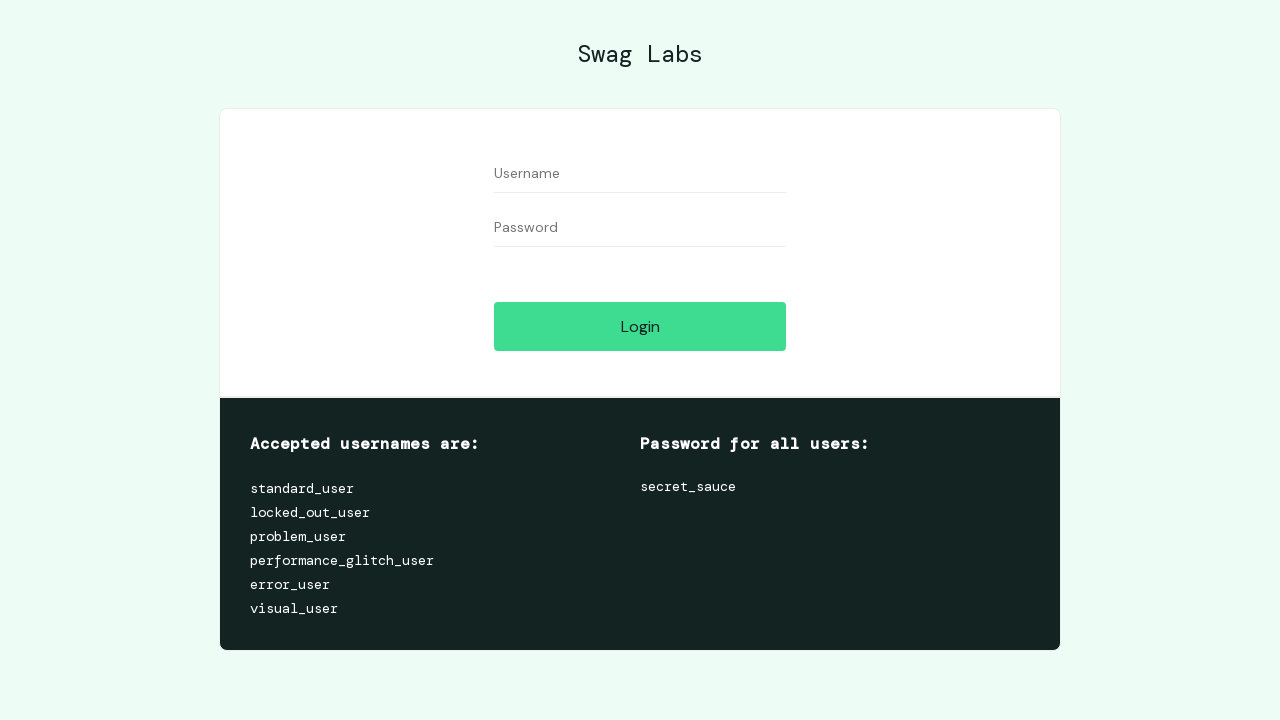

Filled username field with 'locked_out_user' on #user-name
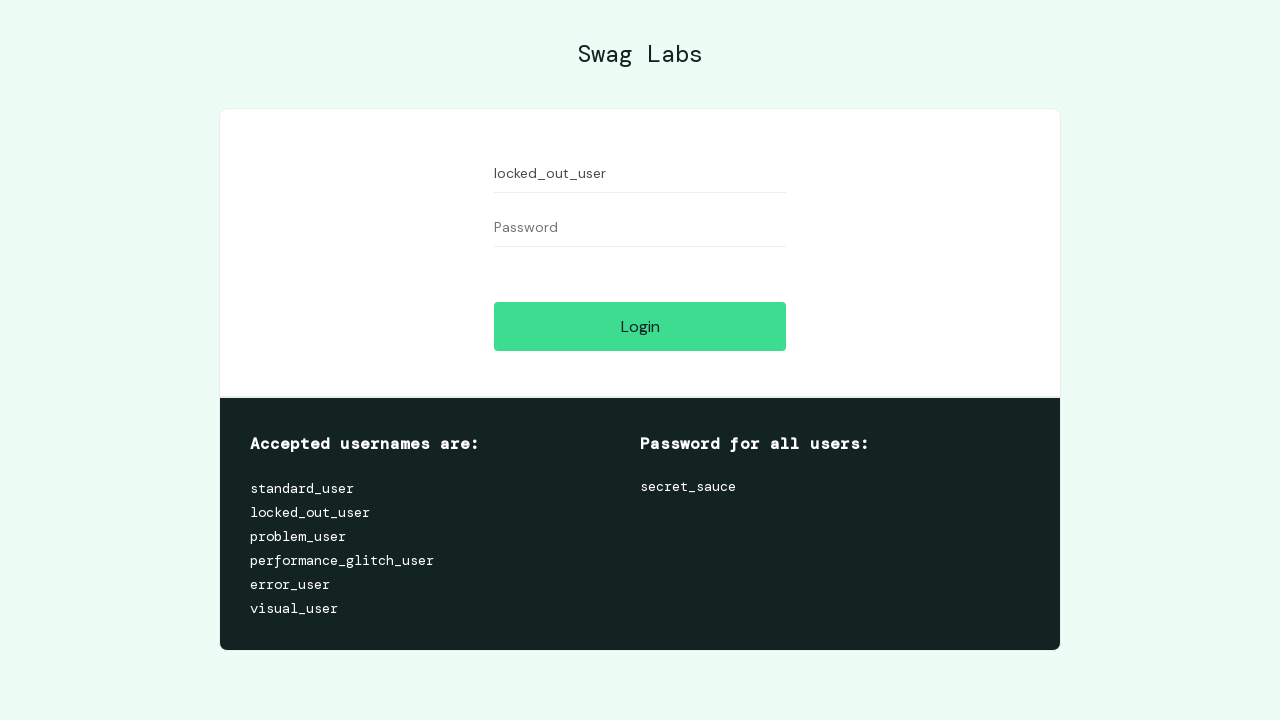

Filled password field with 'secret_sauce' on #password
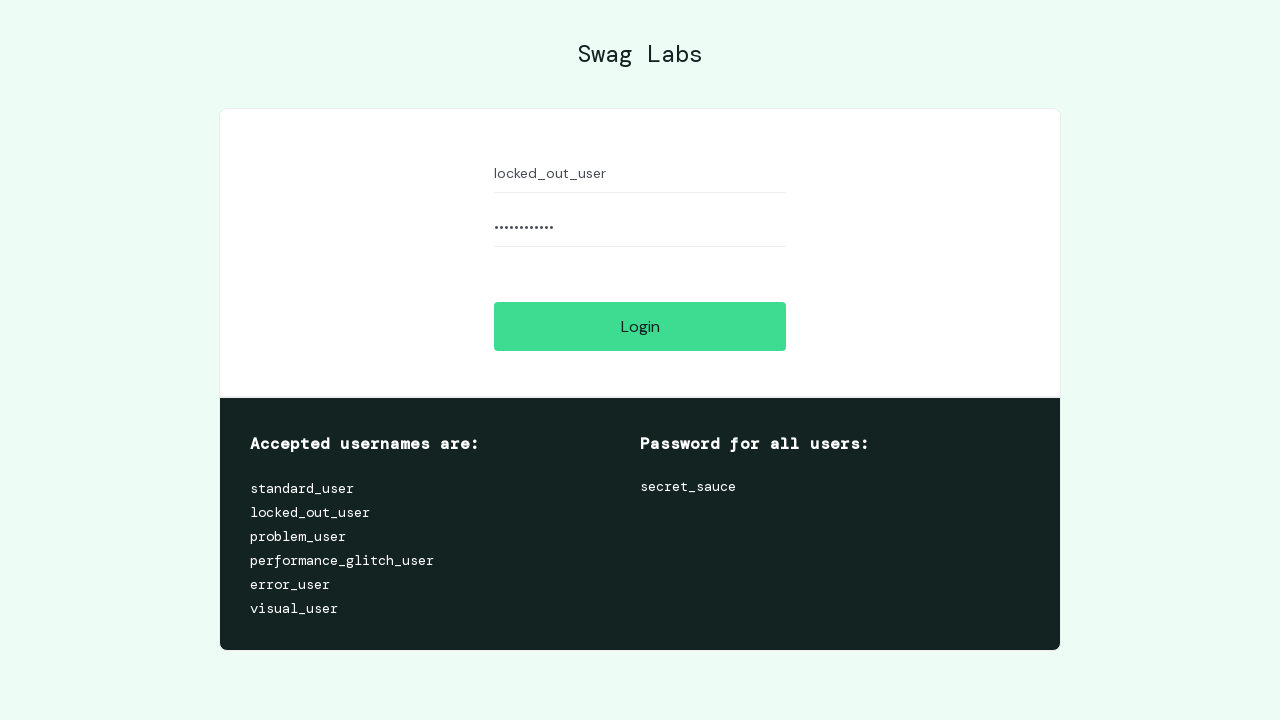

Clicked login button at (640, 326) on input#login-button
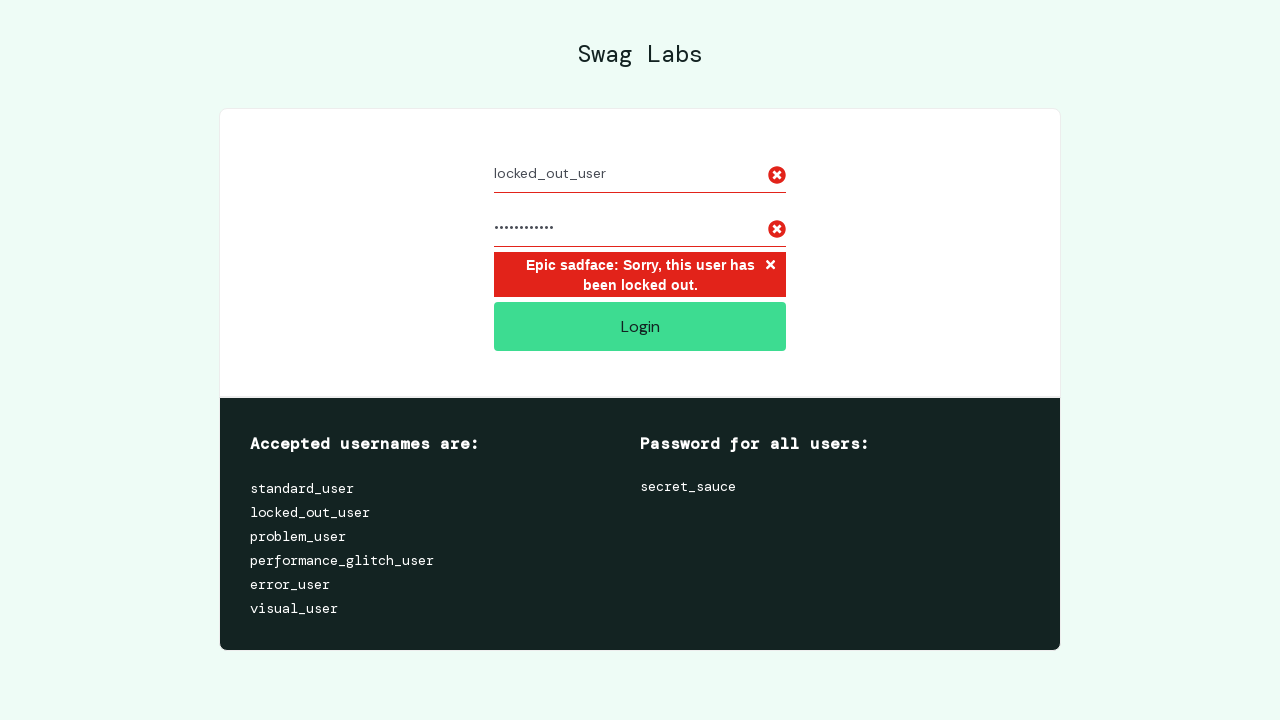

Error message appeared for locked out user
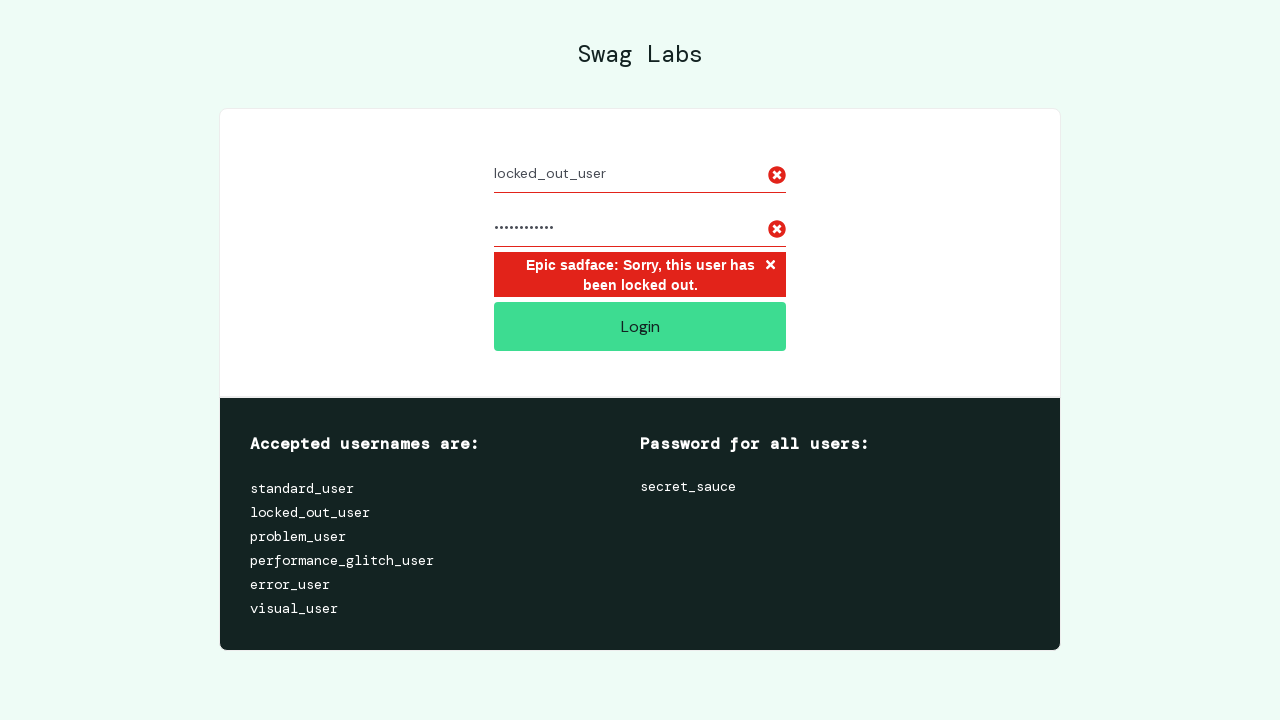

Retrieved error message text content
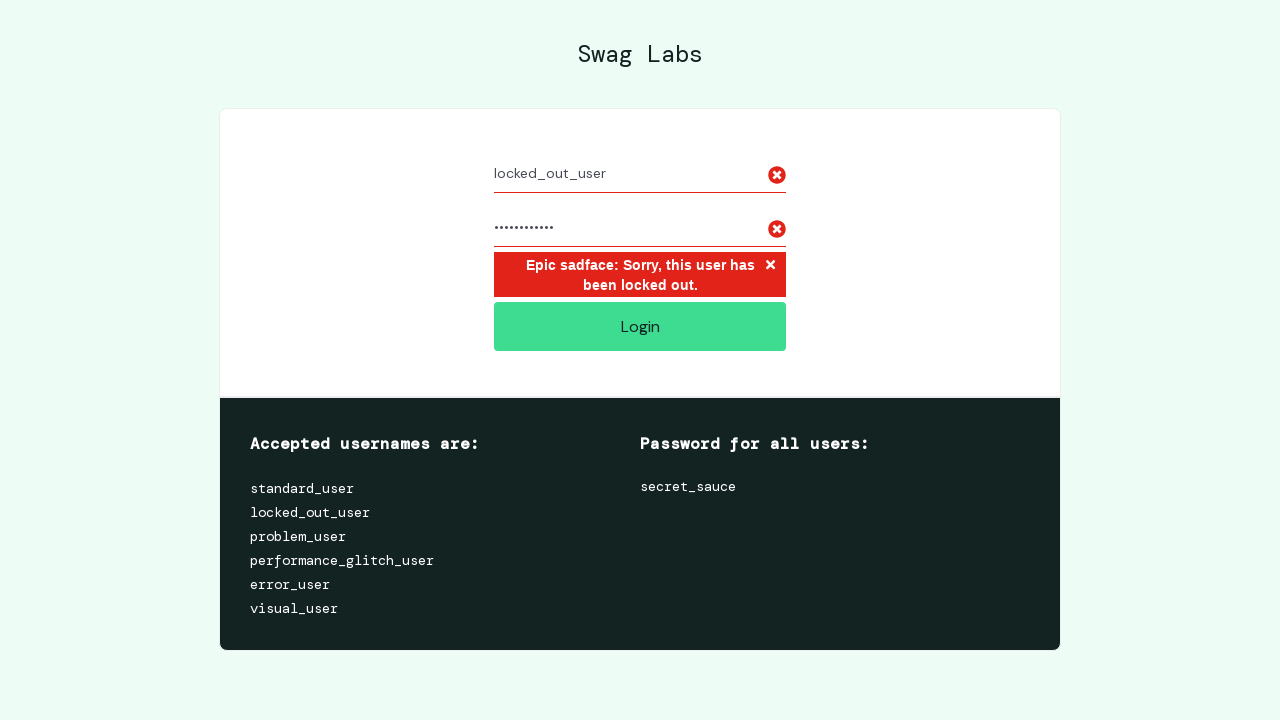

Verified error message contains 'this user has been locked out.'
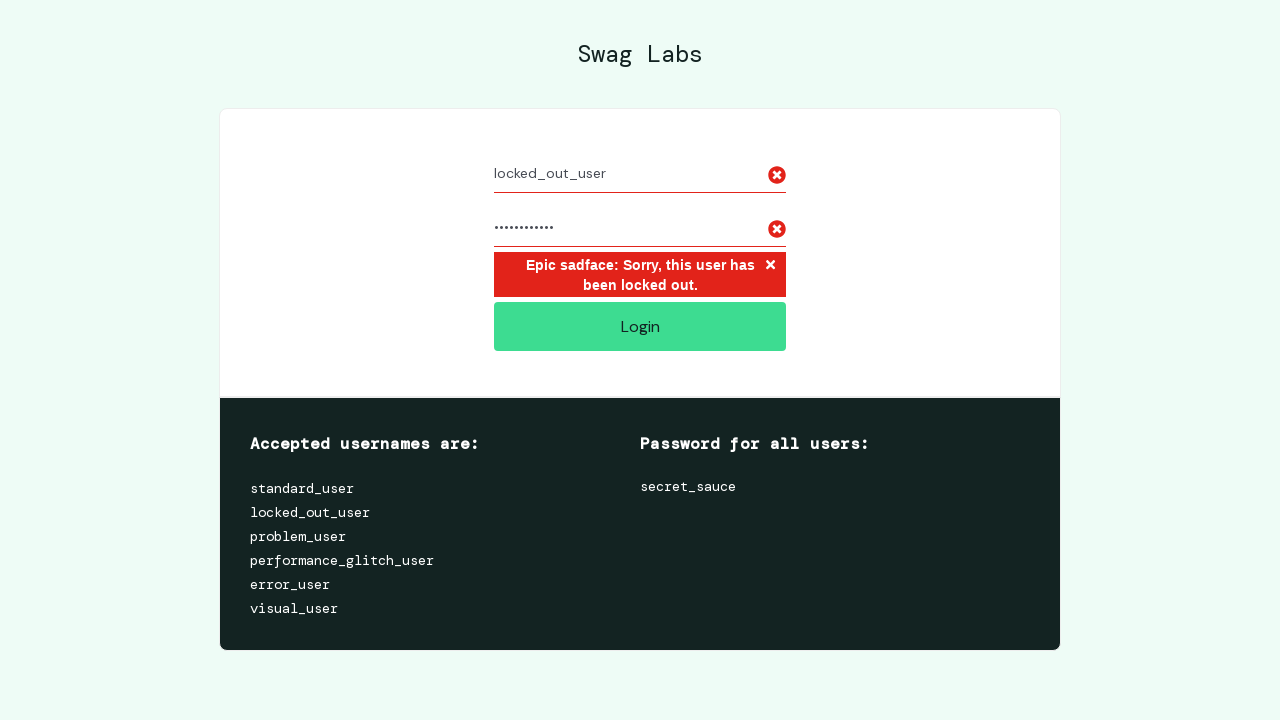

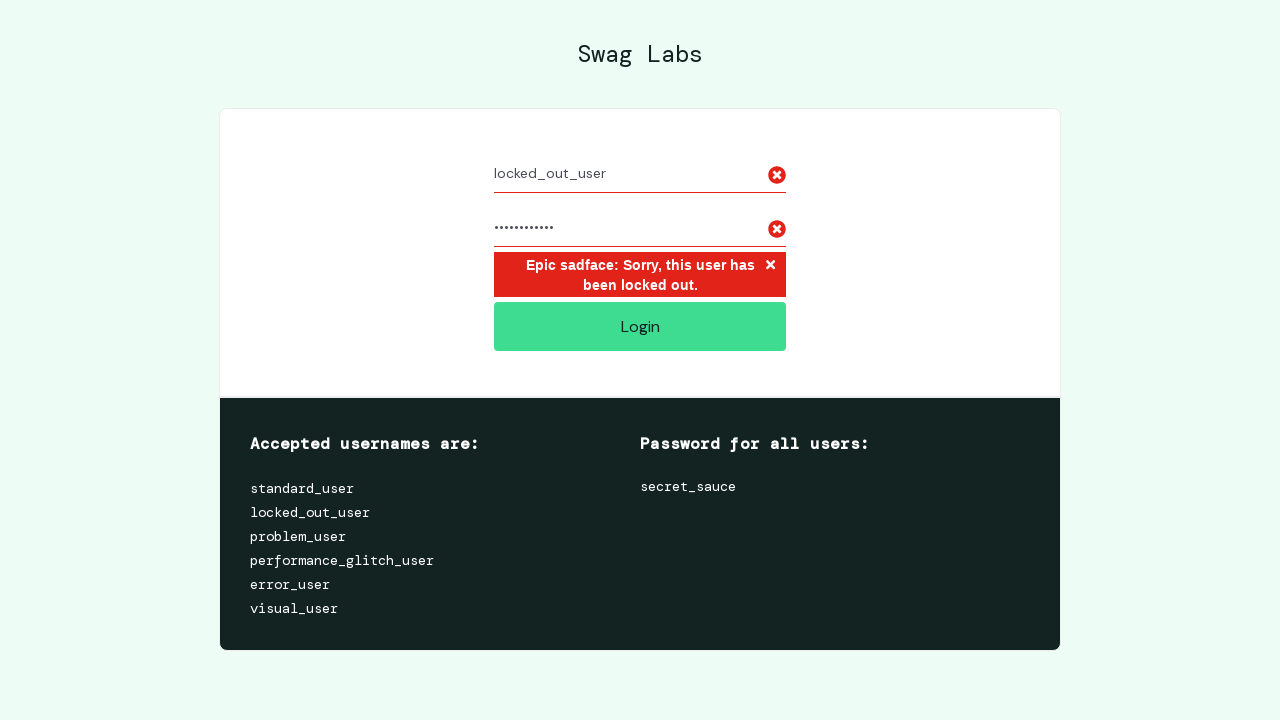